Navigates to a practice testing website, maximizes the window, refreshes the page, and retrieves the current URL and page title

Starting URL: https://practice.expandtesting.com/

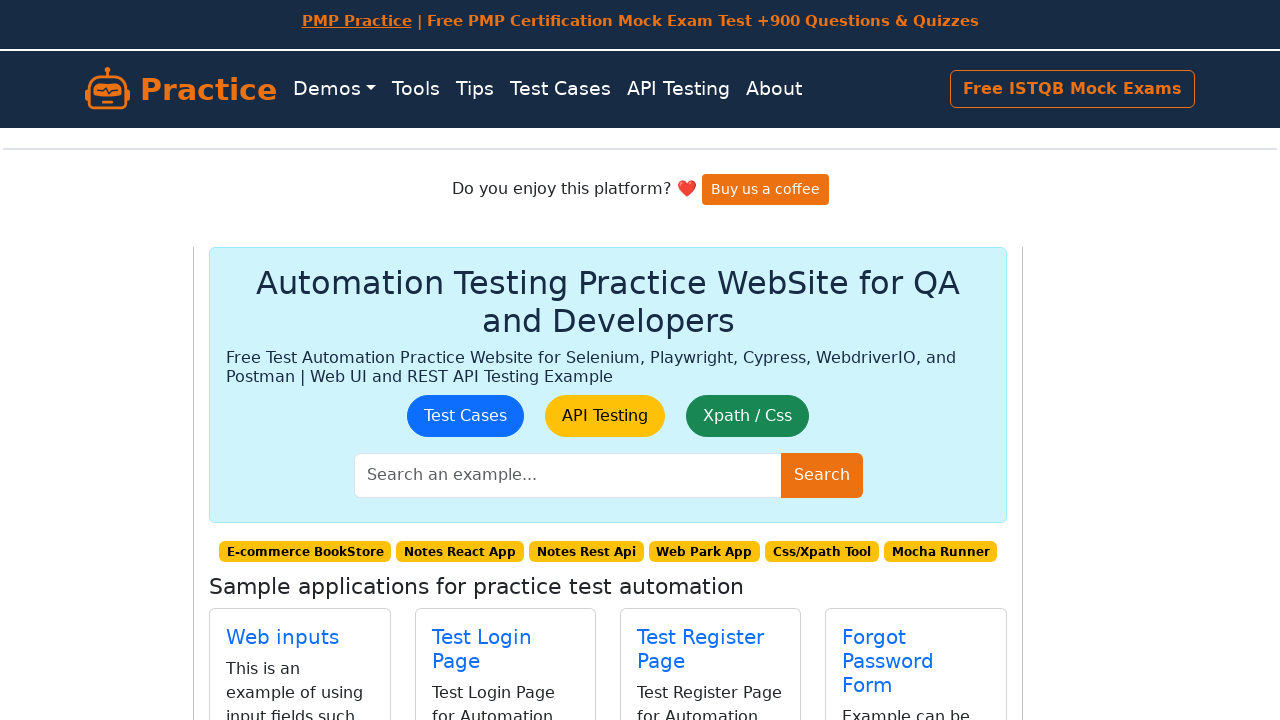

Set viewport to 1920x1080 to maximize window
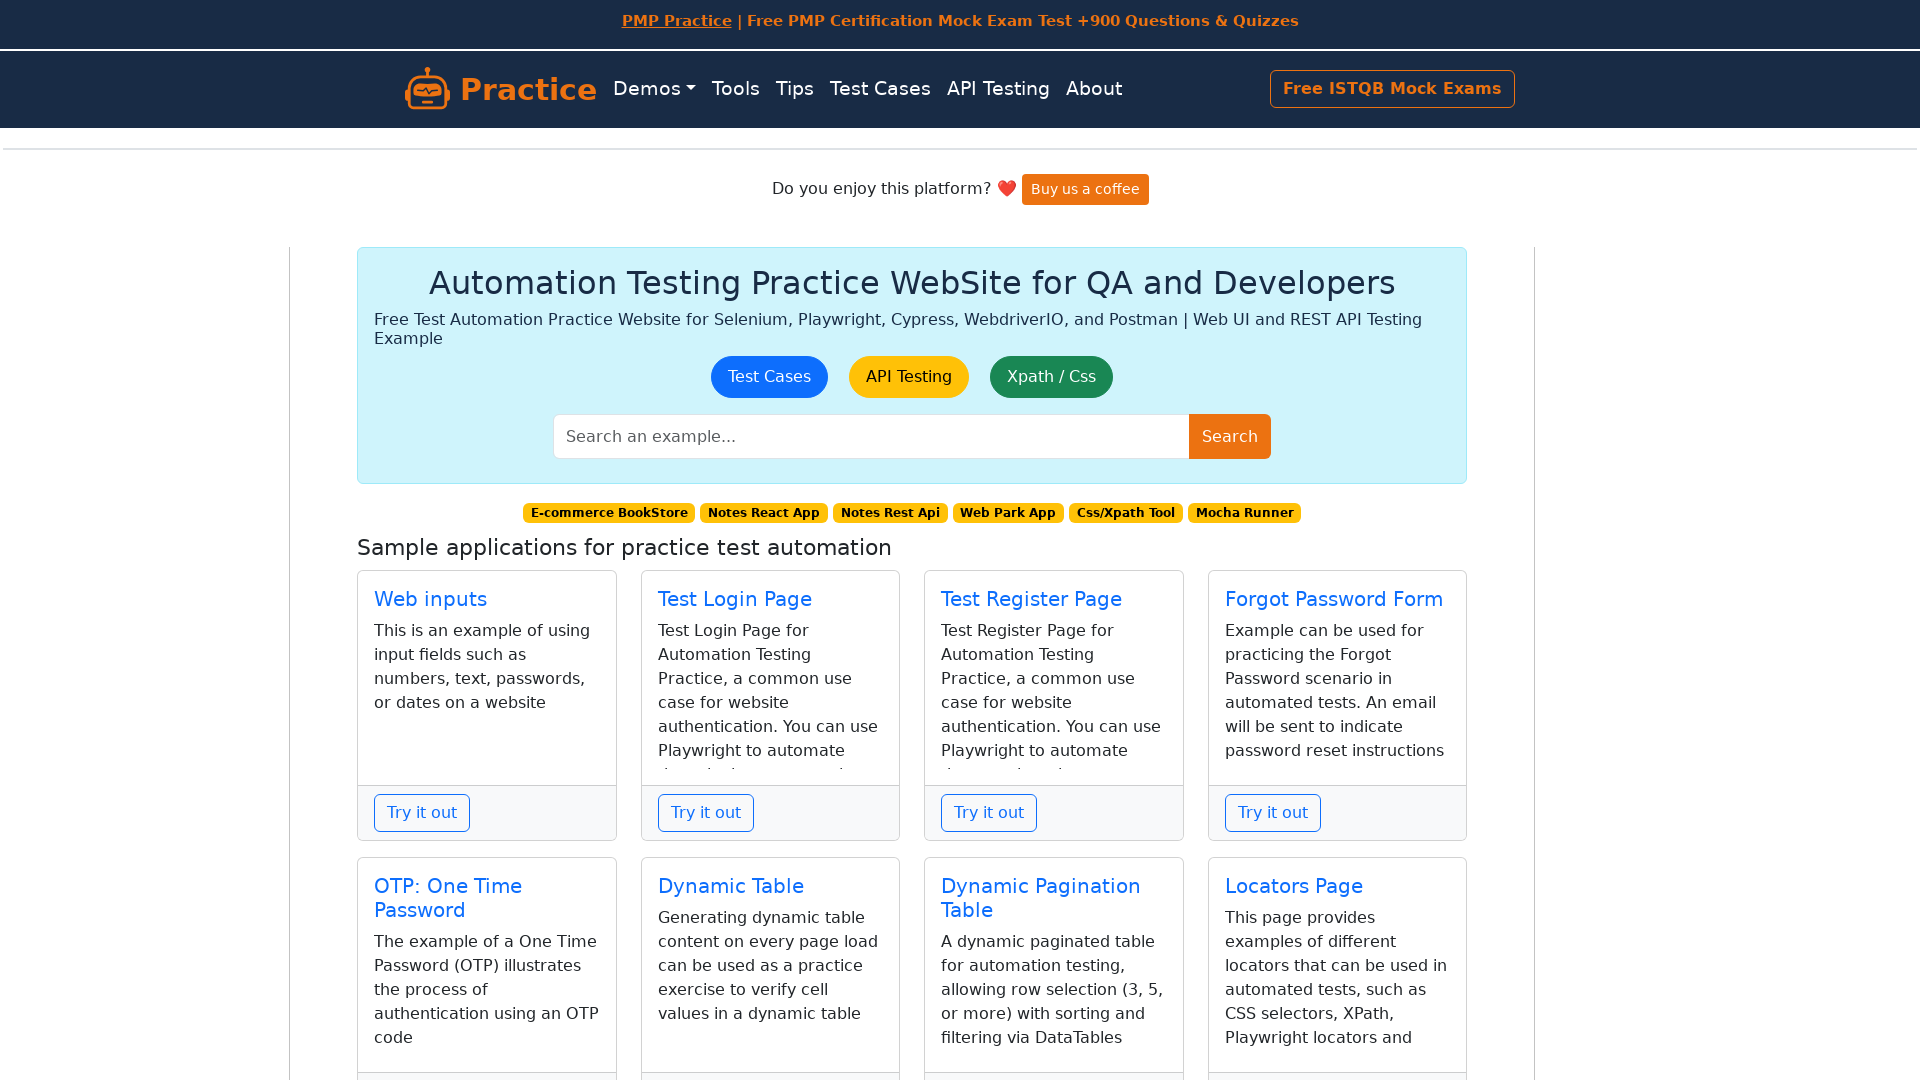

Refreshed the page
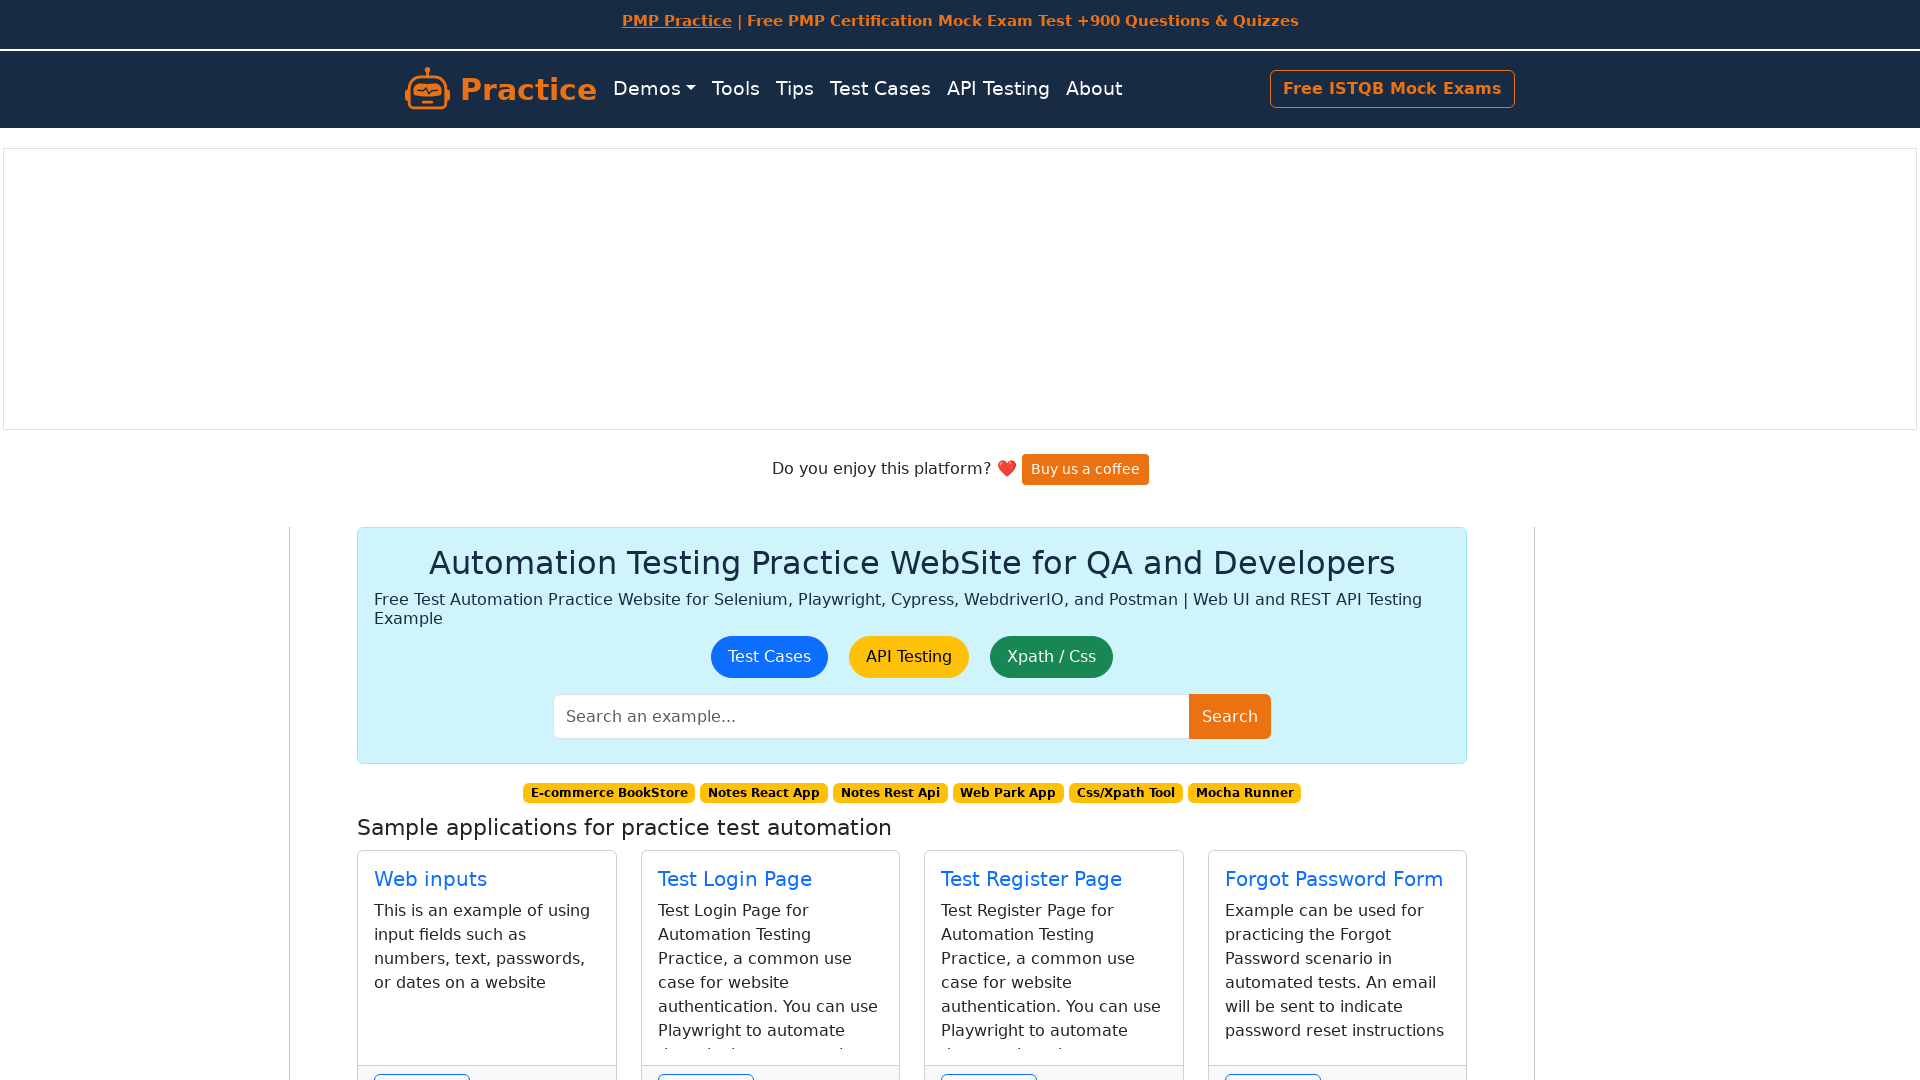

Retrieved current URL: https://practice.expandtesting.com/
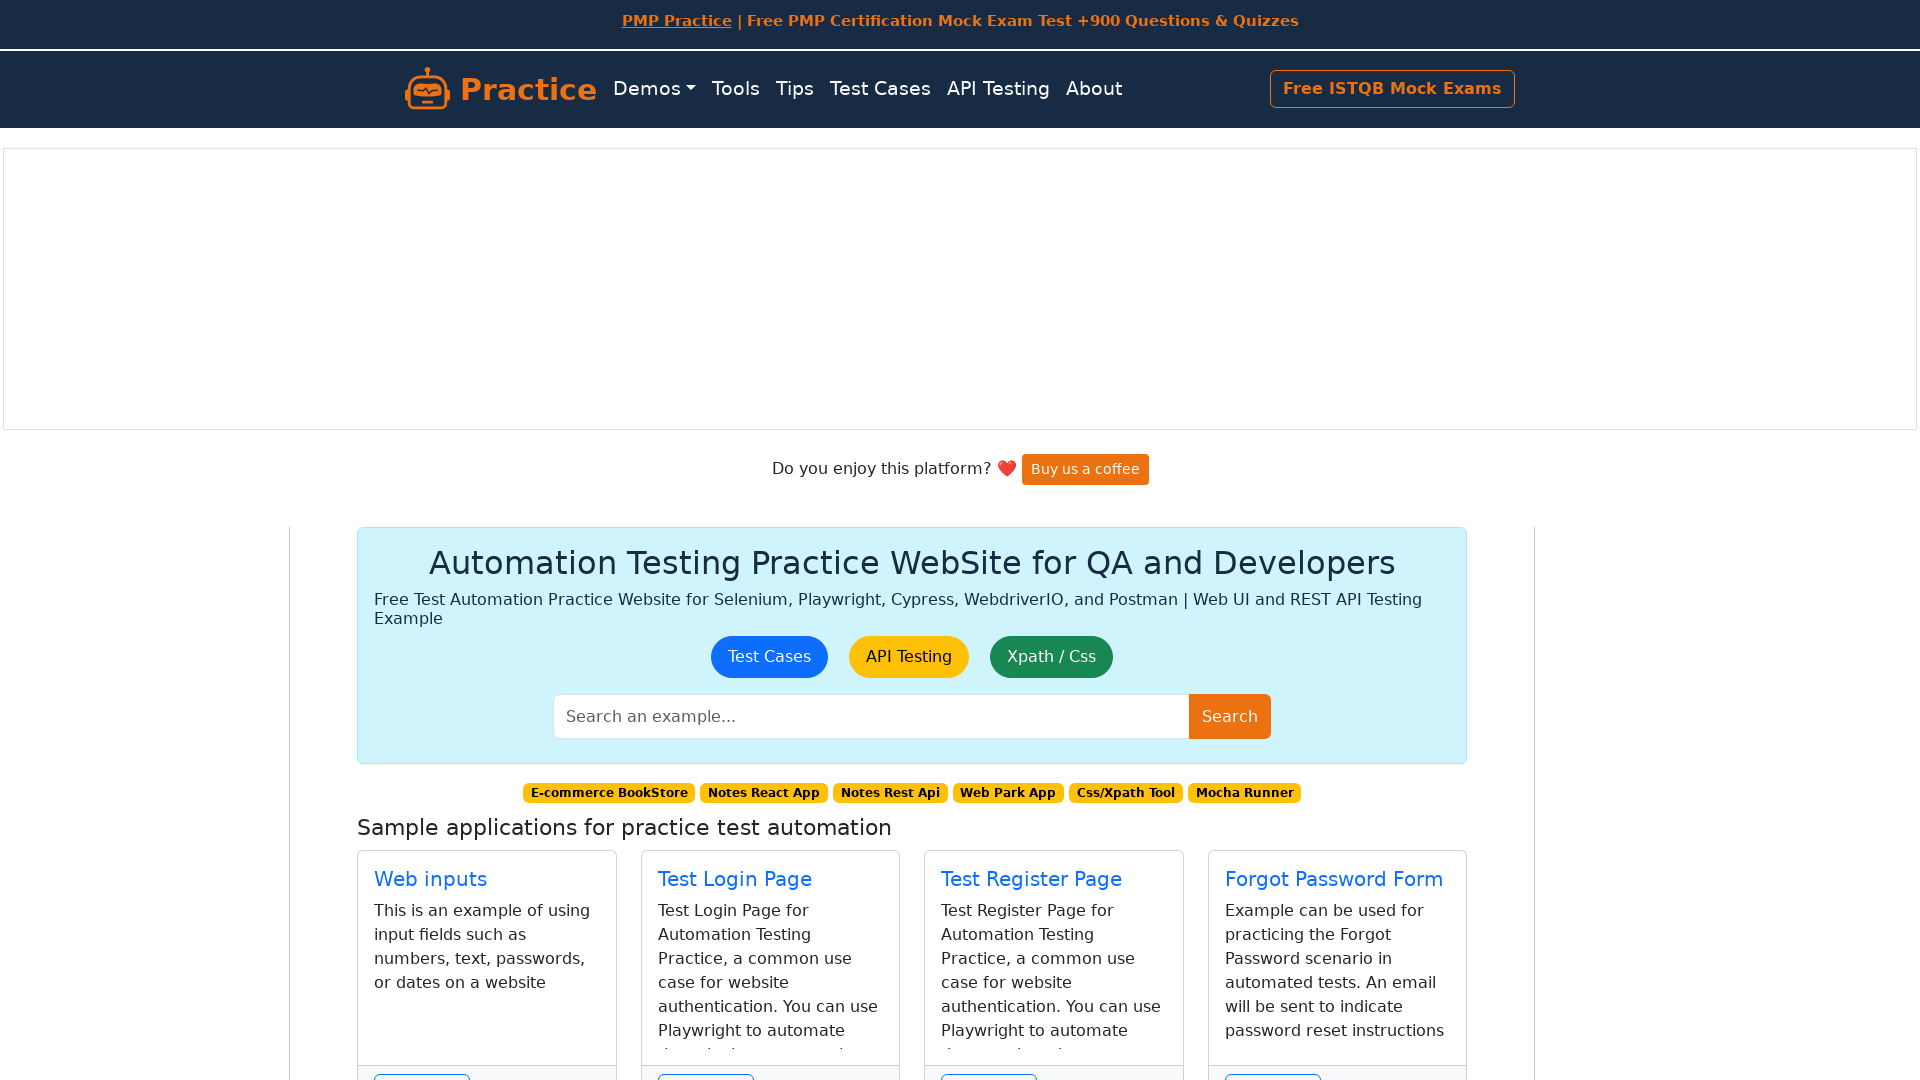

Retrieved page title: Automation Testing Practice Website for QA and Developers | UI and API
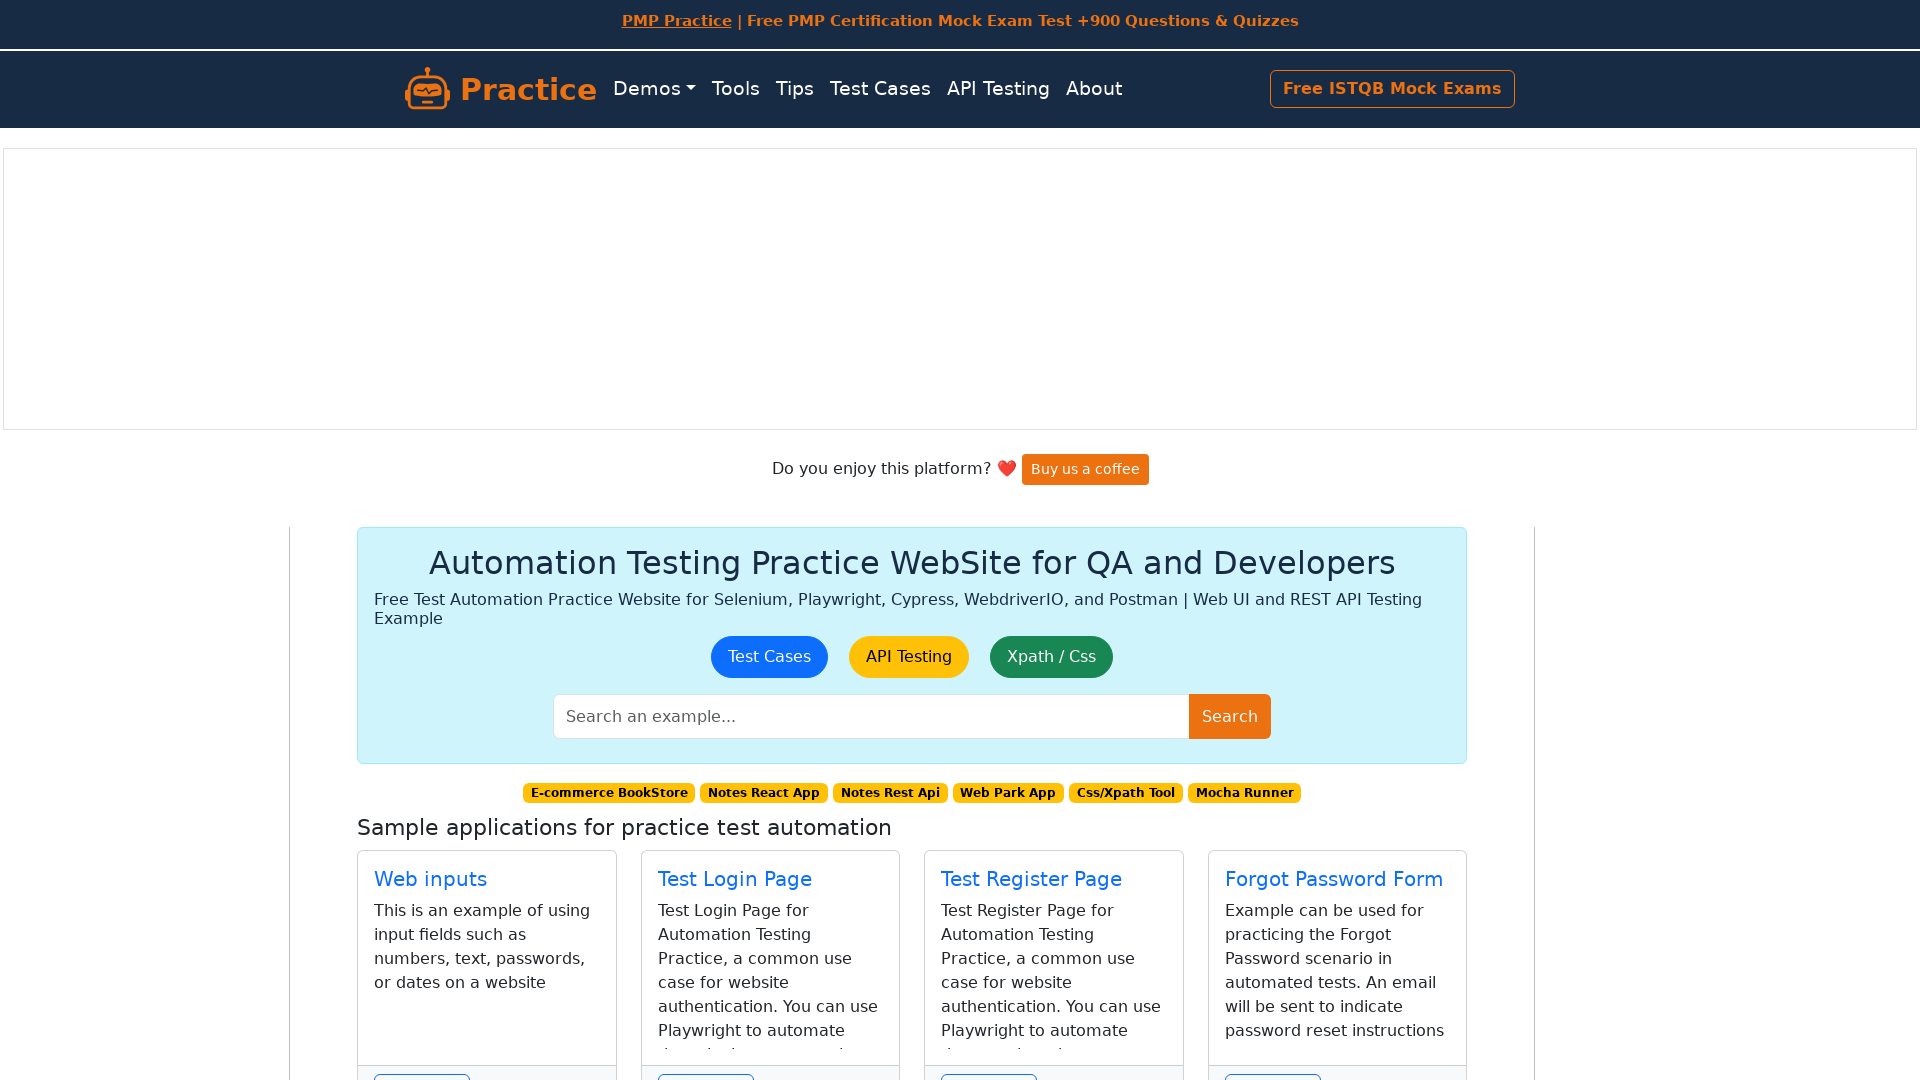

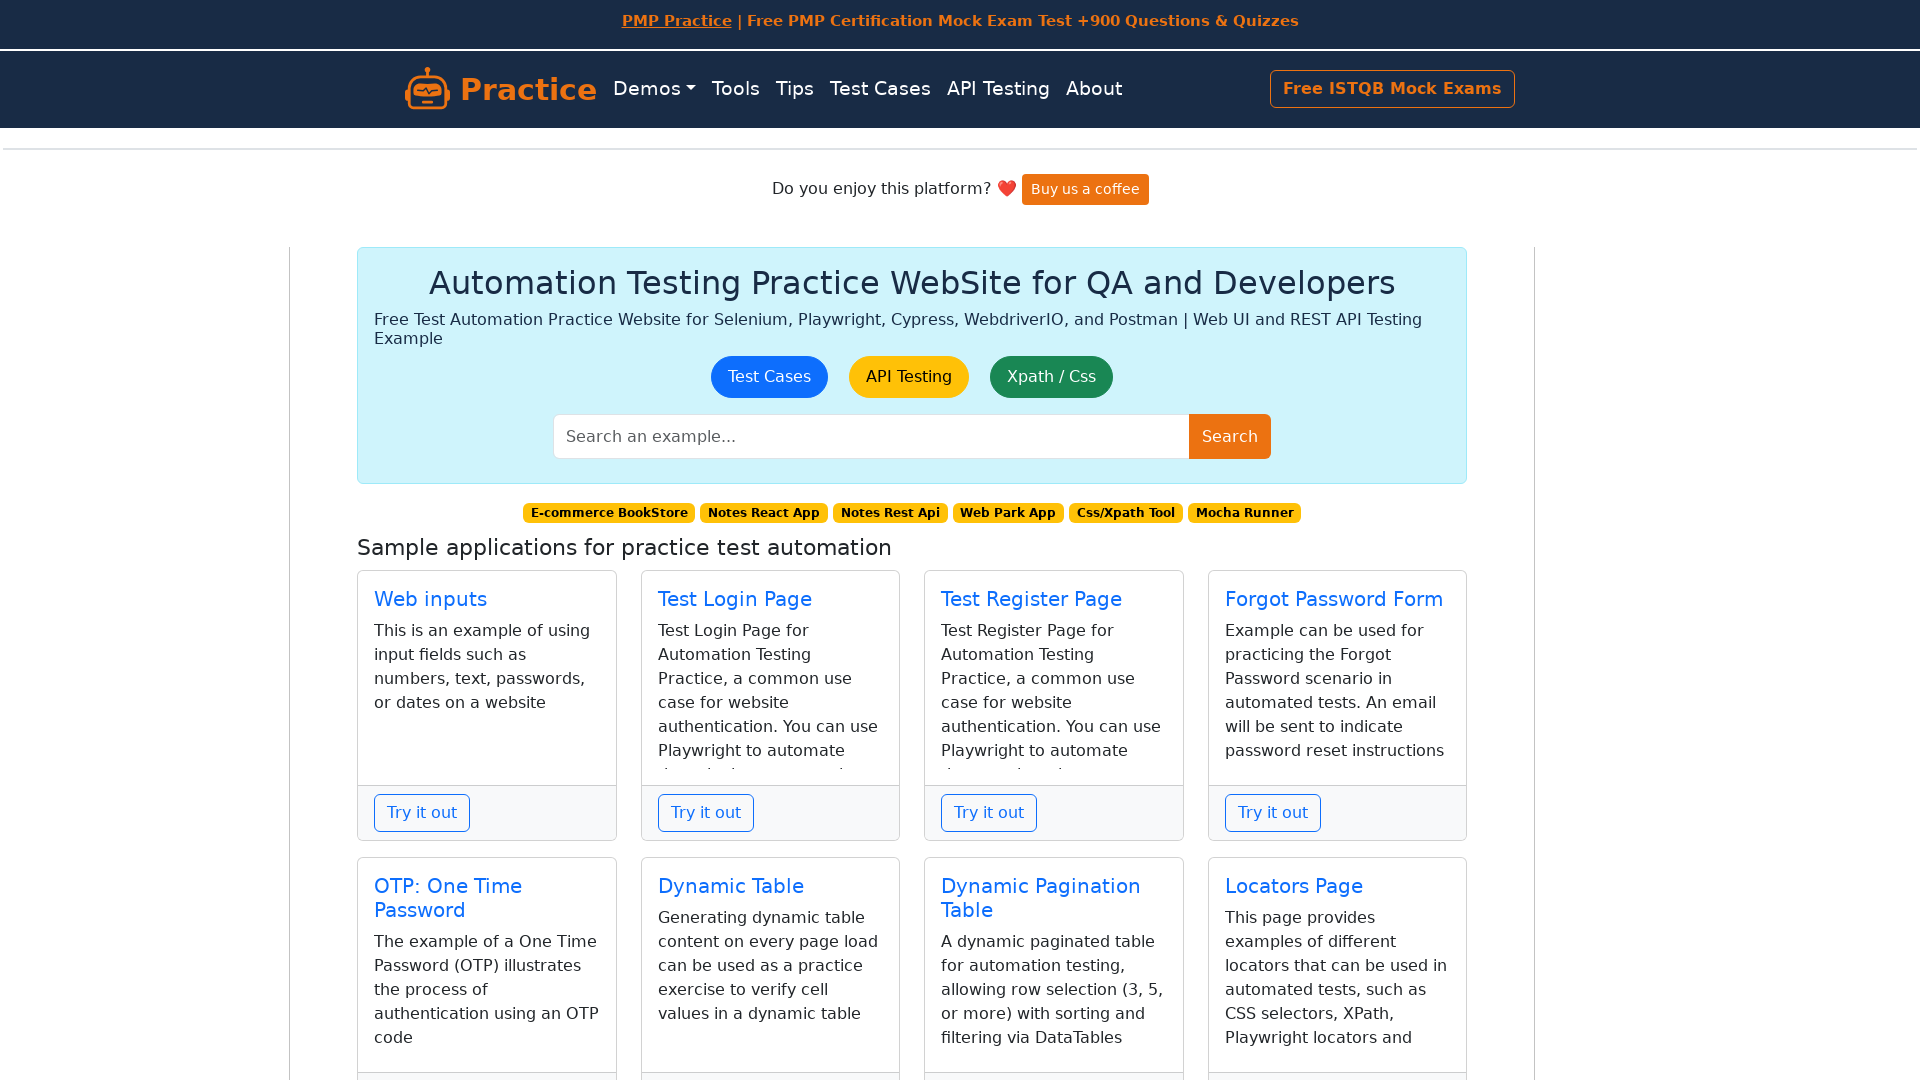